Tests dynamic controls by removing and re-adding a checkbox element through button clicks

Starting URL: https://the-internet.herokuapp.com/dynamic_controls

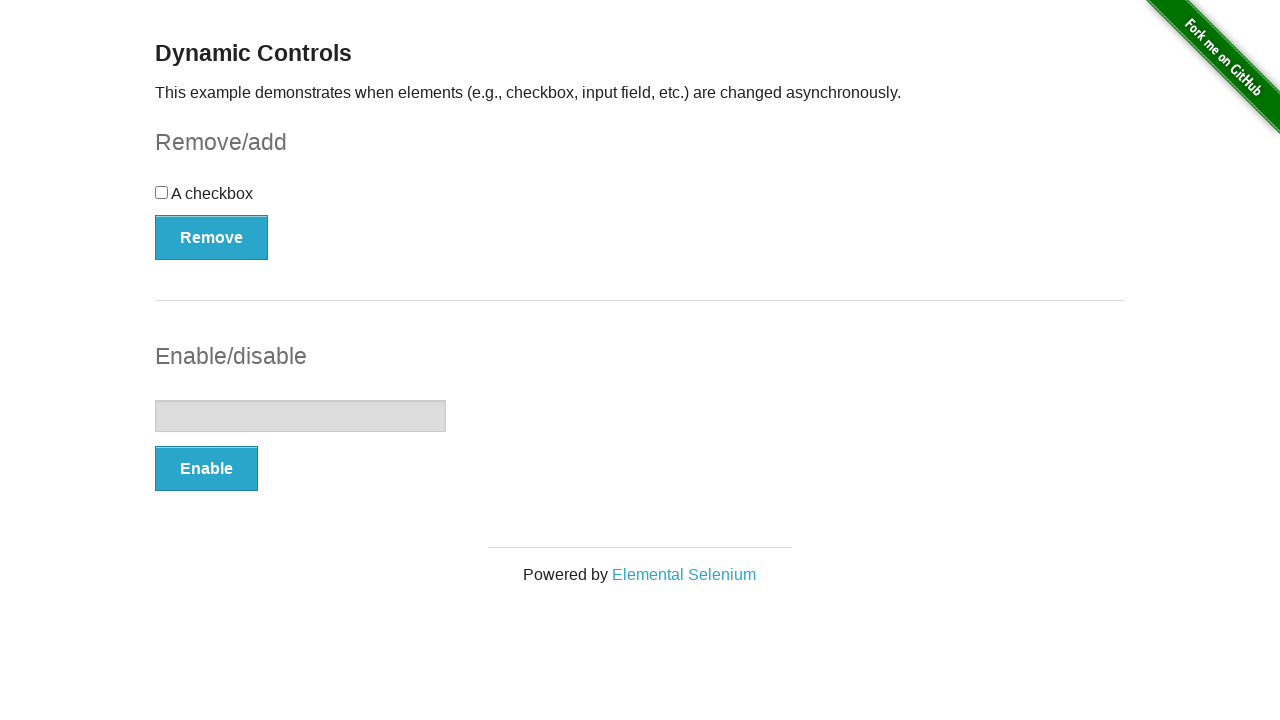

Clicked Remove button to remove the checkbox at (212, 237) on xpath=//*[@id='checkbox-example']/button
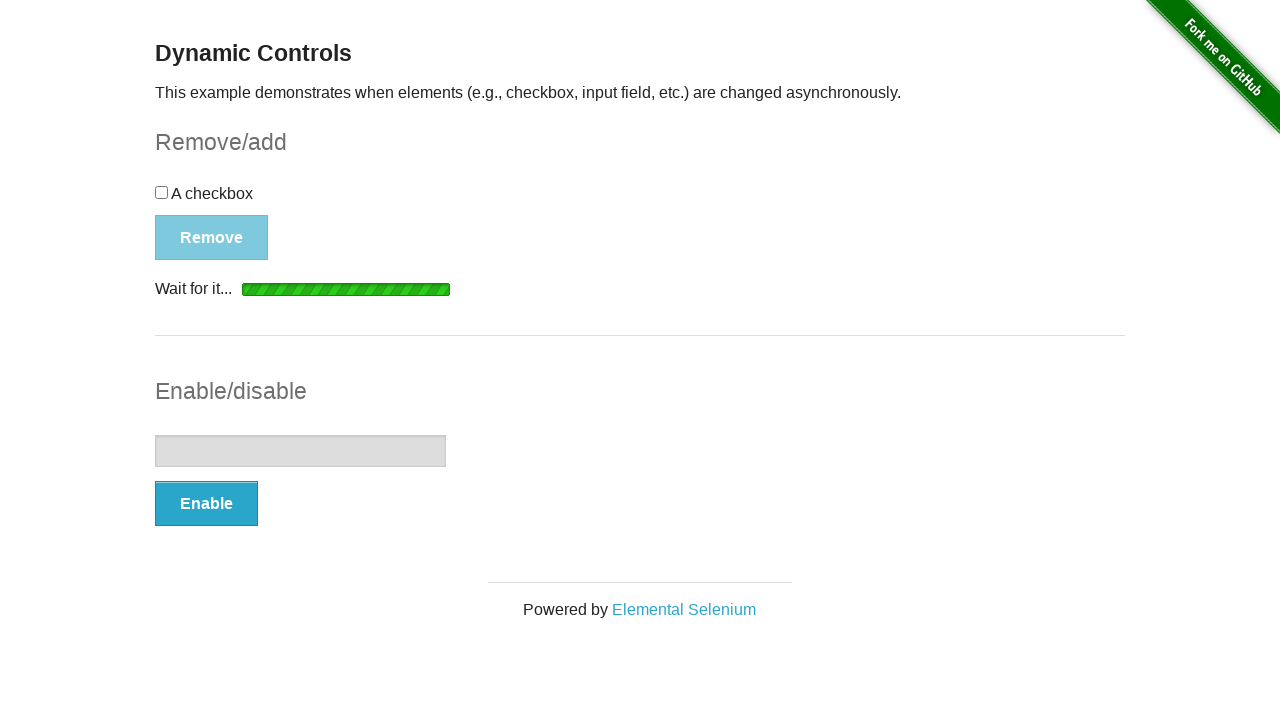

Waited for 'It's gone!' message to appear
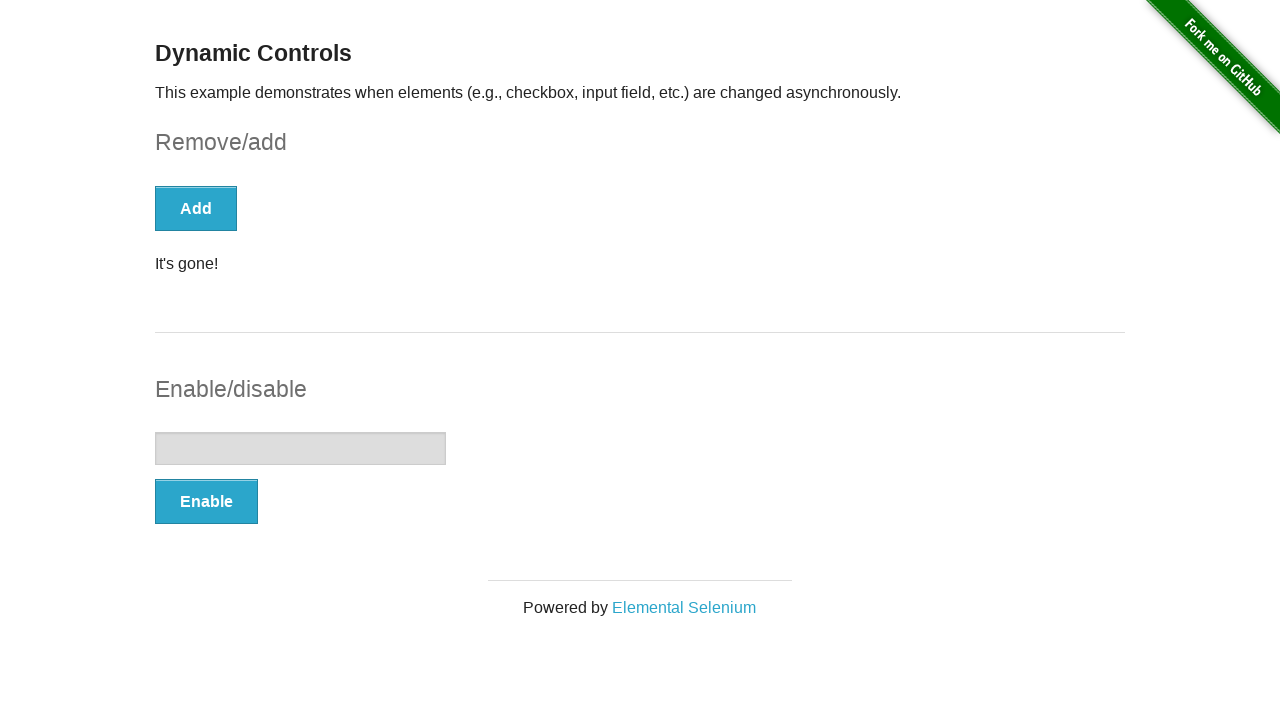

Clicked Add button to re-add the checkbox at (196, 208) on xpath=//*[@id='checkbox-example']/button
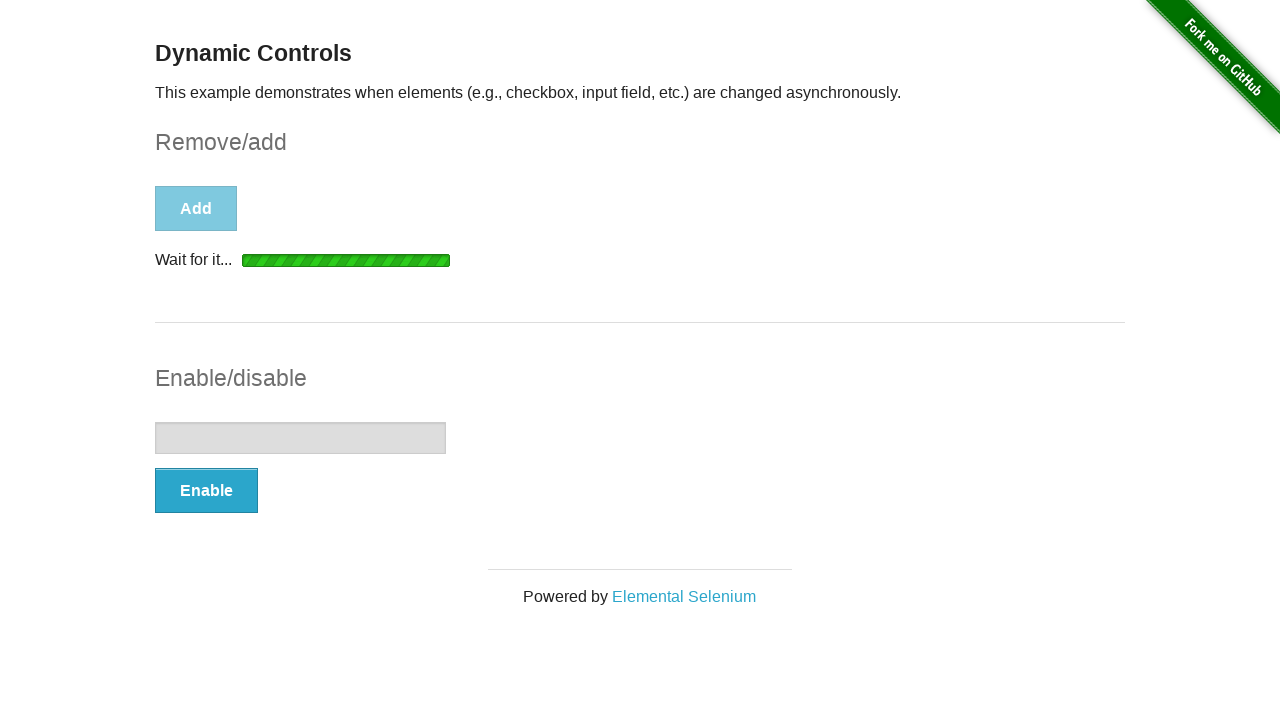

Waited for checkbox to reappear
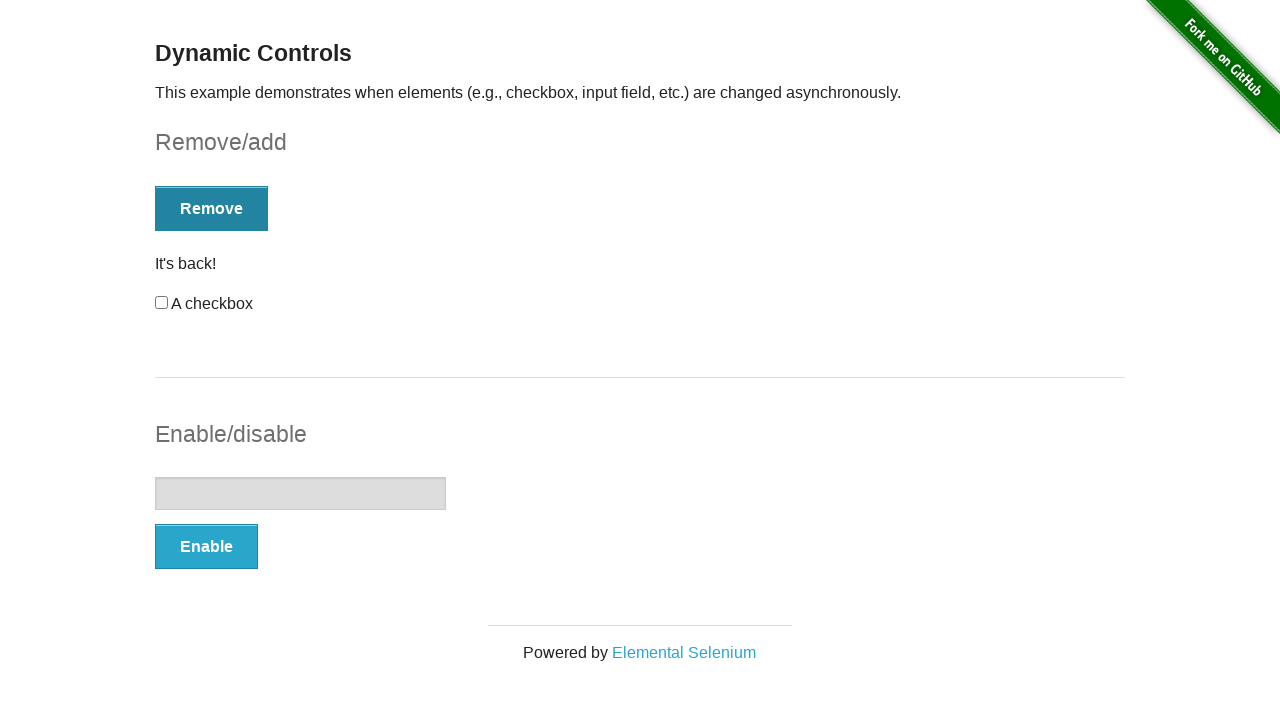

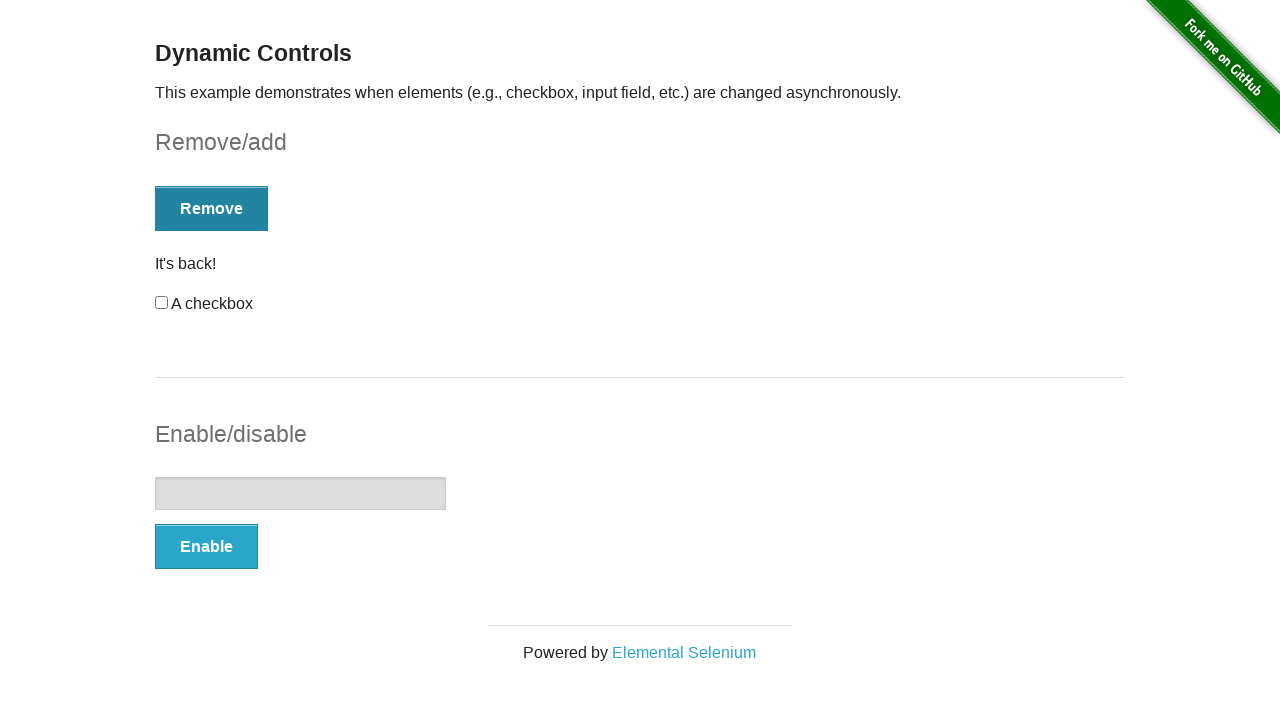